Tests the add-to-cart functionality by navigating to the Laptops category, selecting a MacBook Air product, adding it to cart, and verifying the product title and price in the cart.

Starting URL: https://www.demoblaze.com/

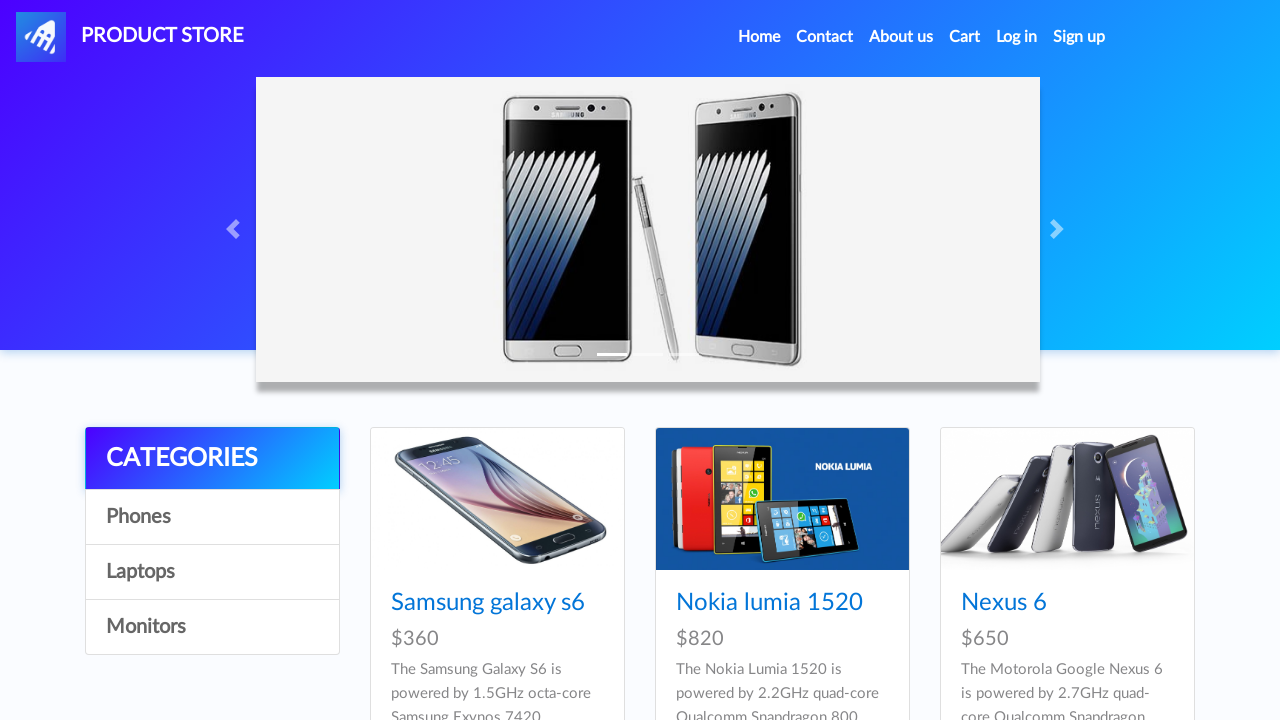

Clicked on Laptops category at (212, 572) on text=Laptops
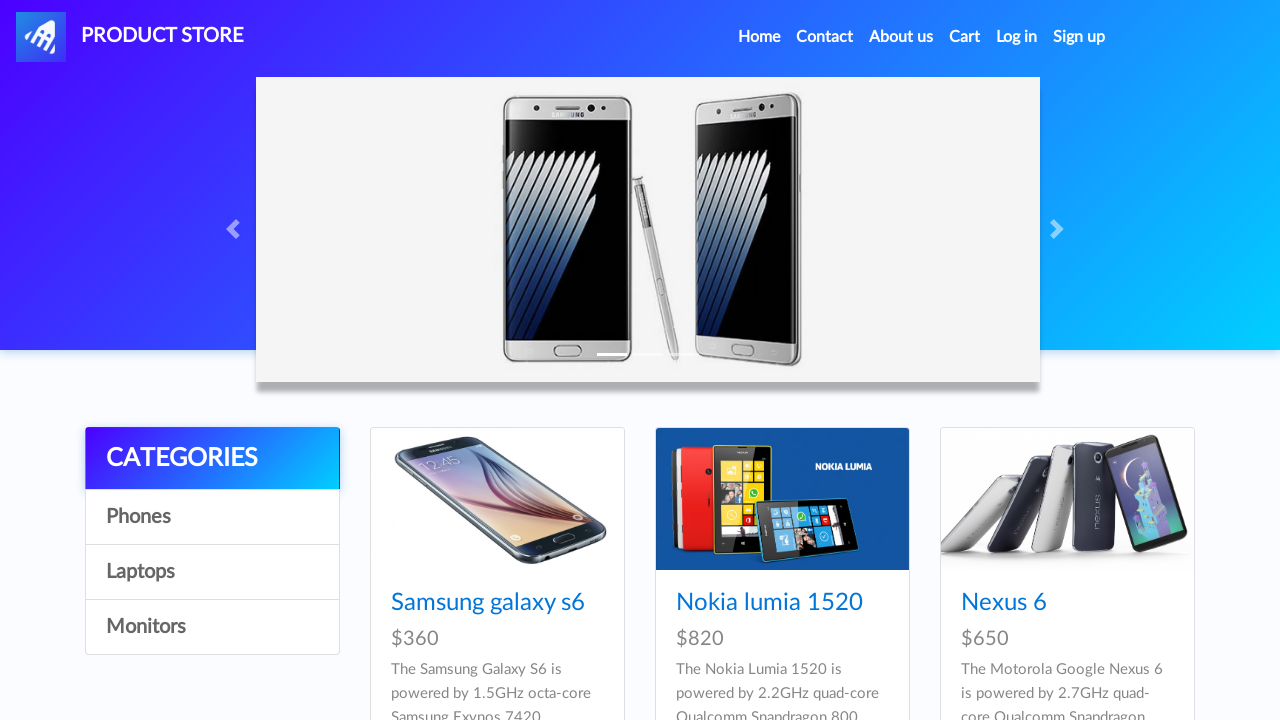

Waited for category page to load
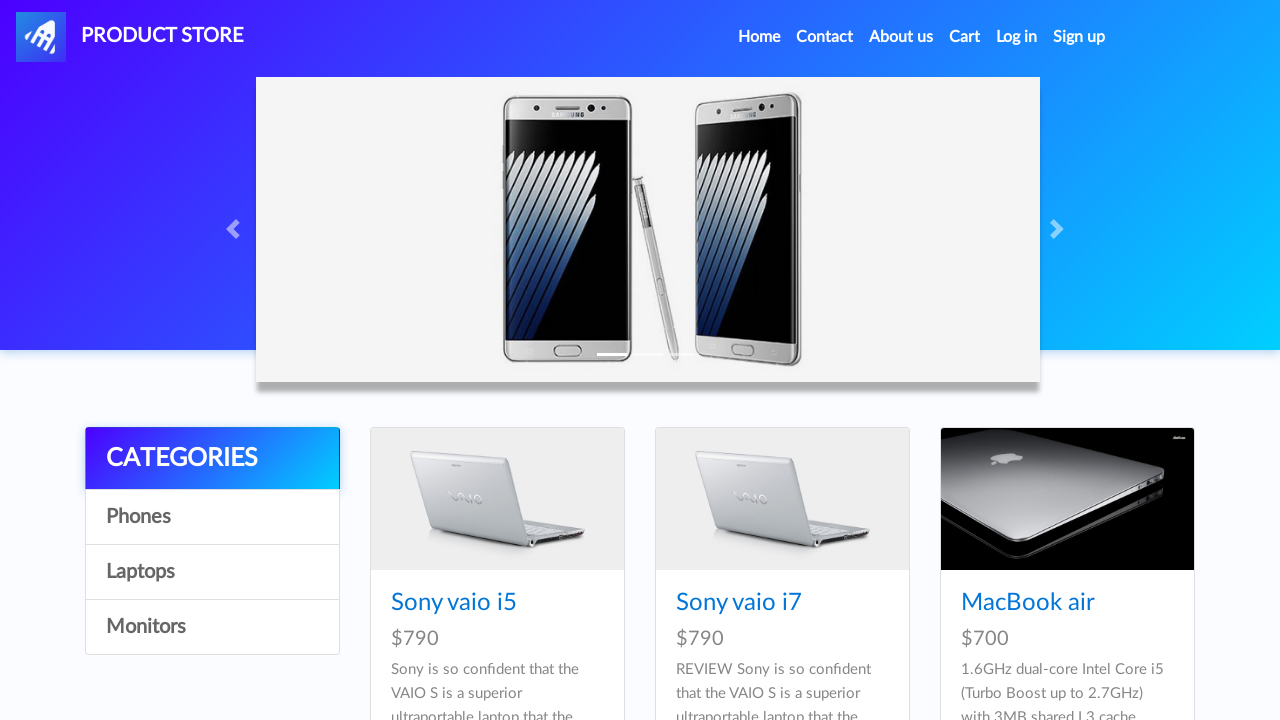

Clicked on MacBook Air product at (1028, 603) on xpath=//*[@id='tbodyid']/div[3]/div/div/h4/a
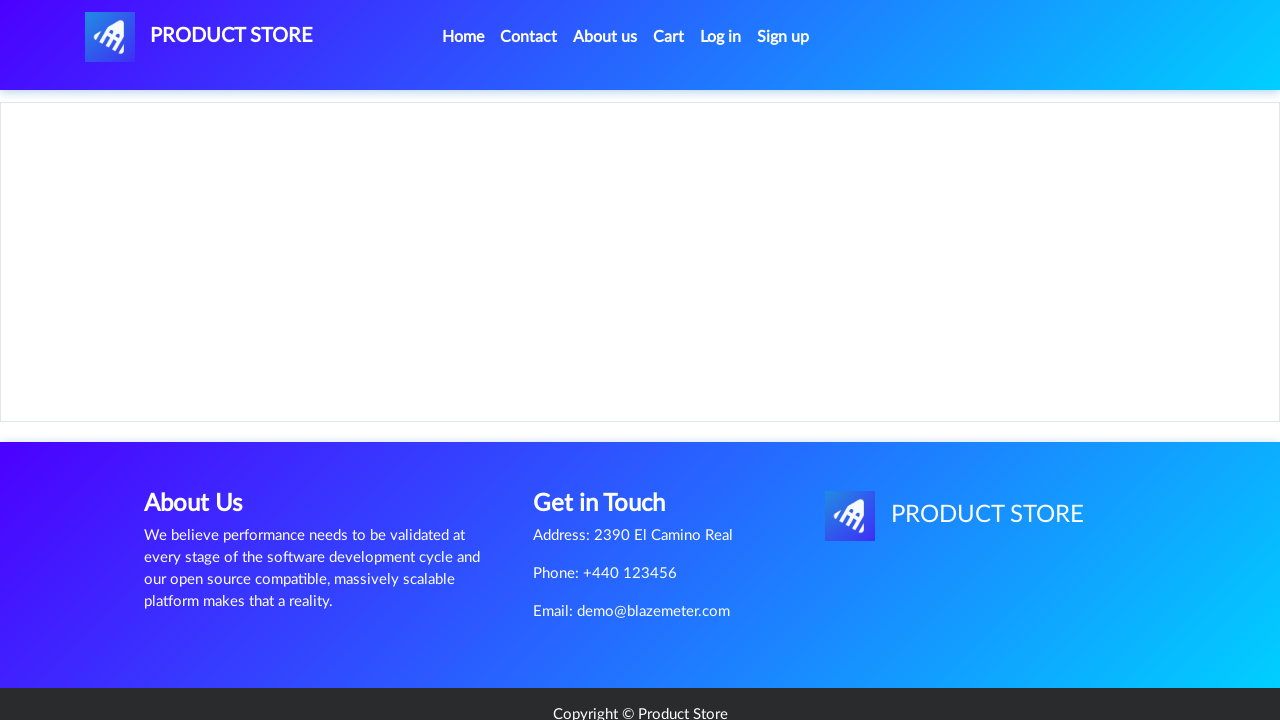

Waited for product details page to load
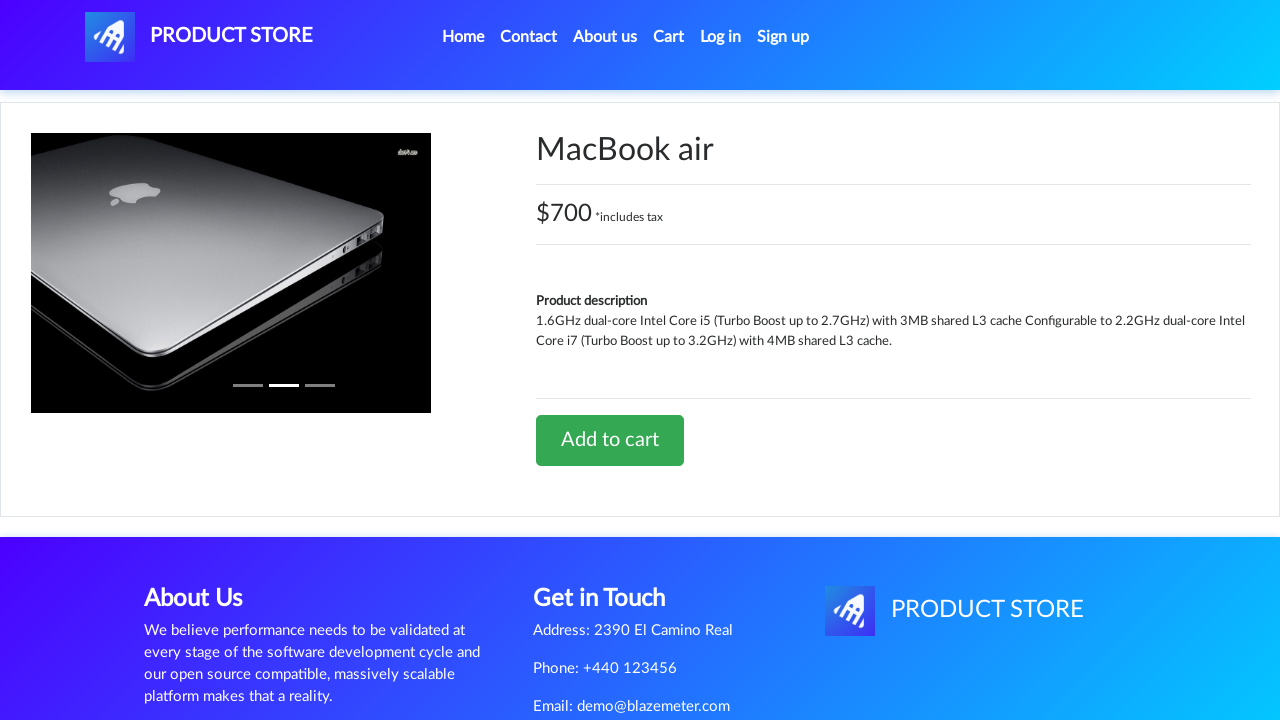

Clicked Add to cart button at (610, 440) on text=Add to cart
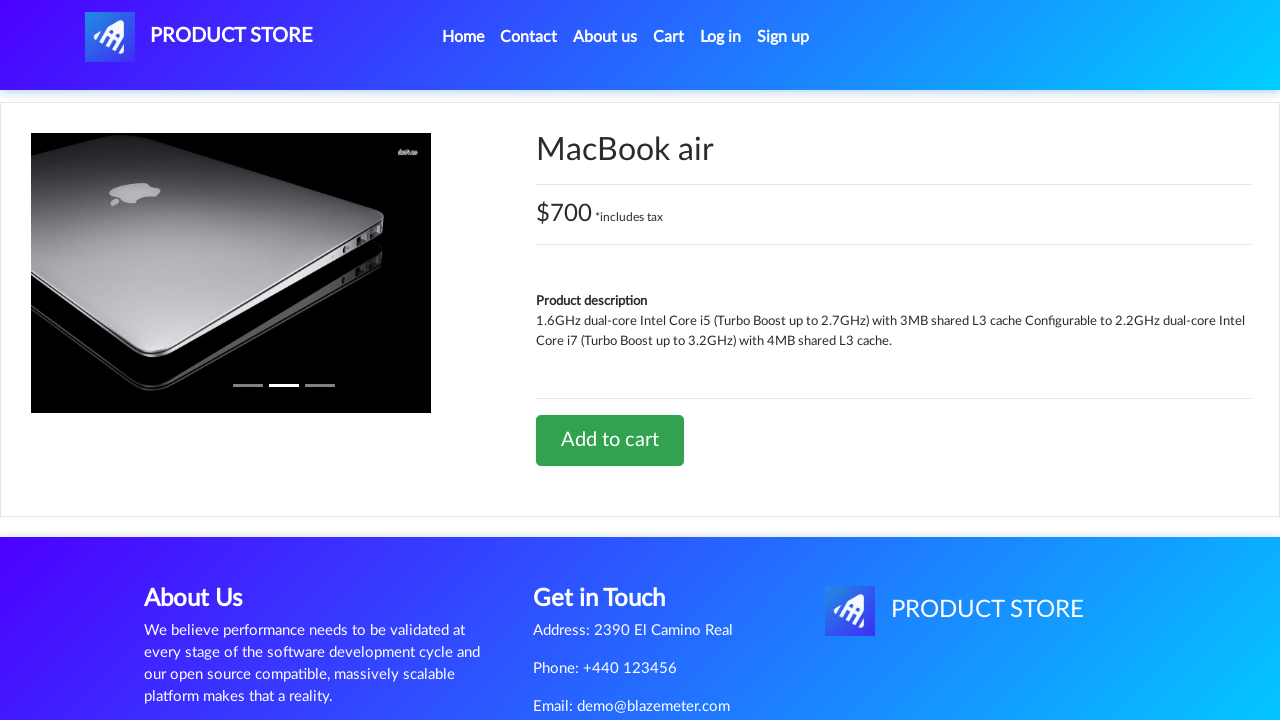

Waited for add to cart action
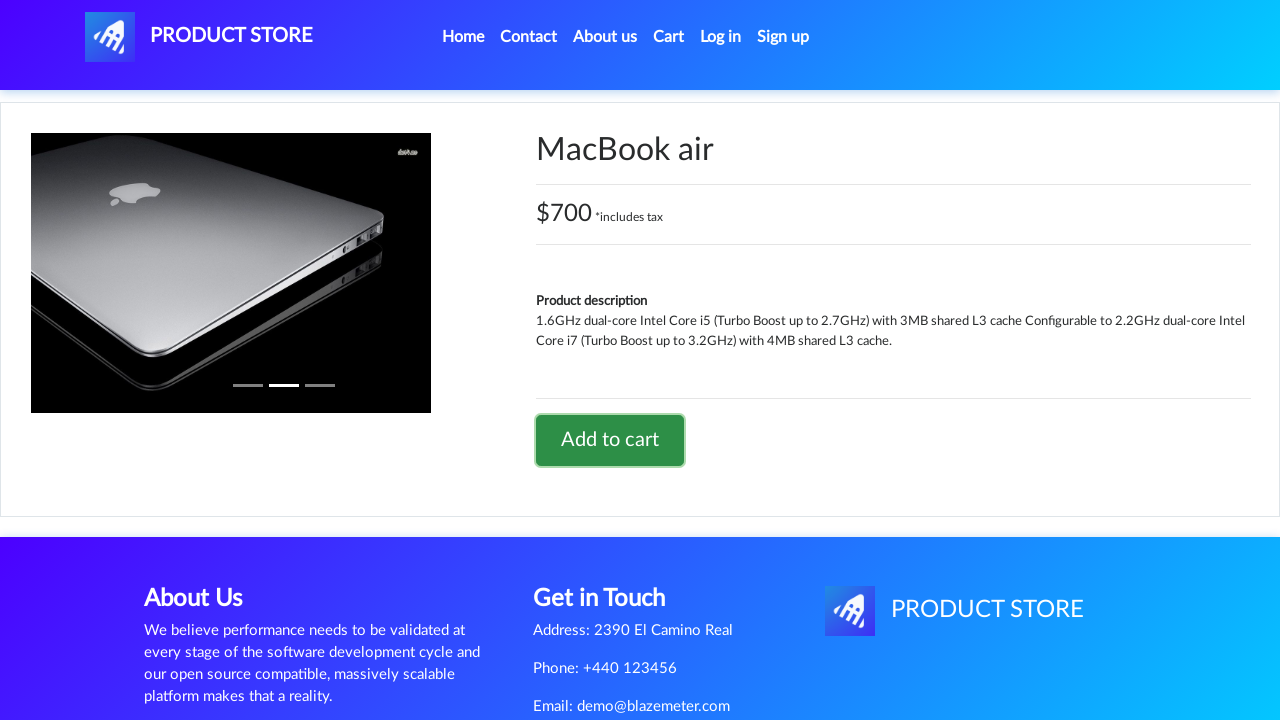

Handled alert popup and confirmed add to cart at (610, 440) on text=Add to cart
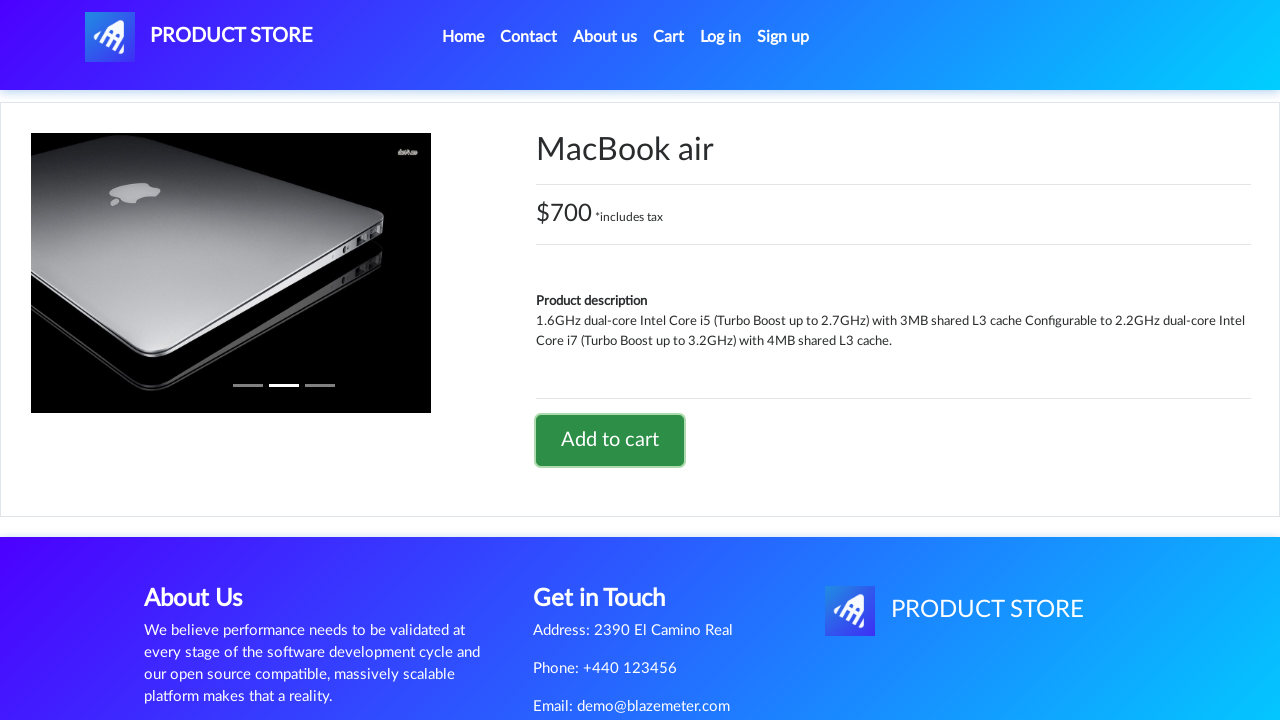

Waited for alert to be processed
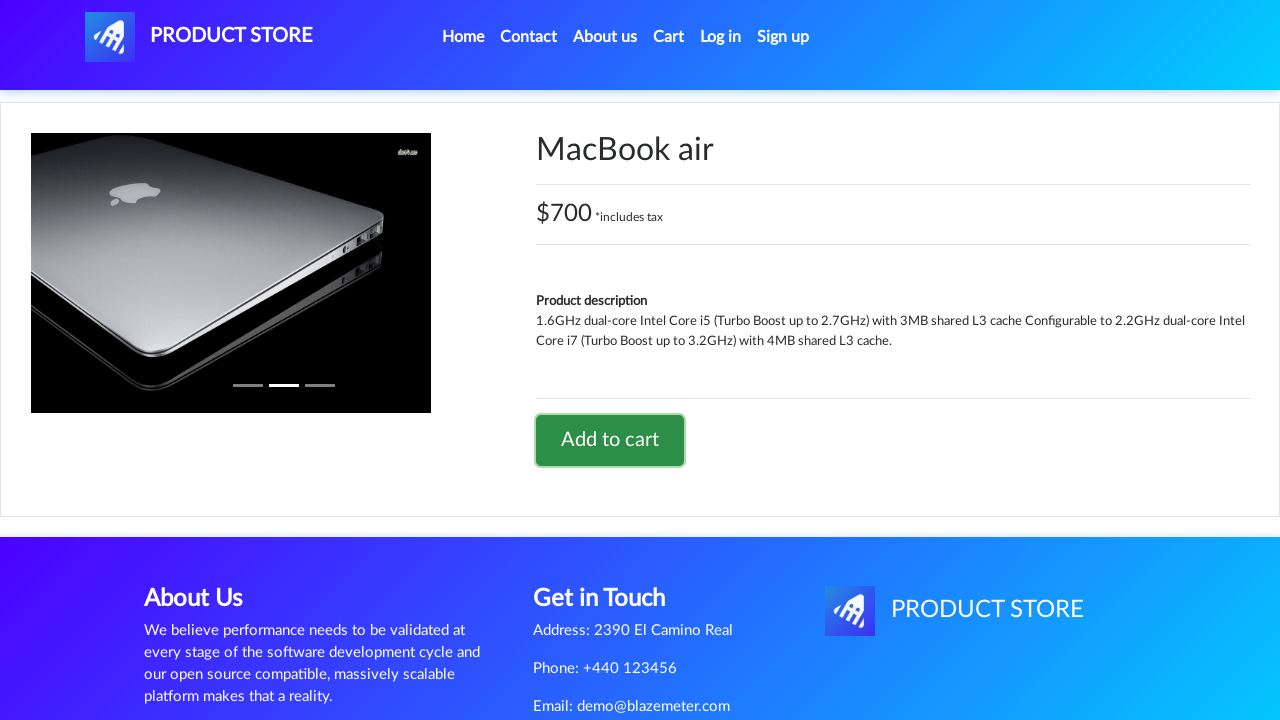

Clicked on Cart link to navigate to shopping cart at (669, 37) on text=Cart
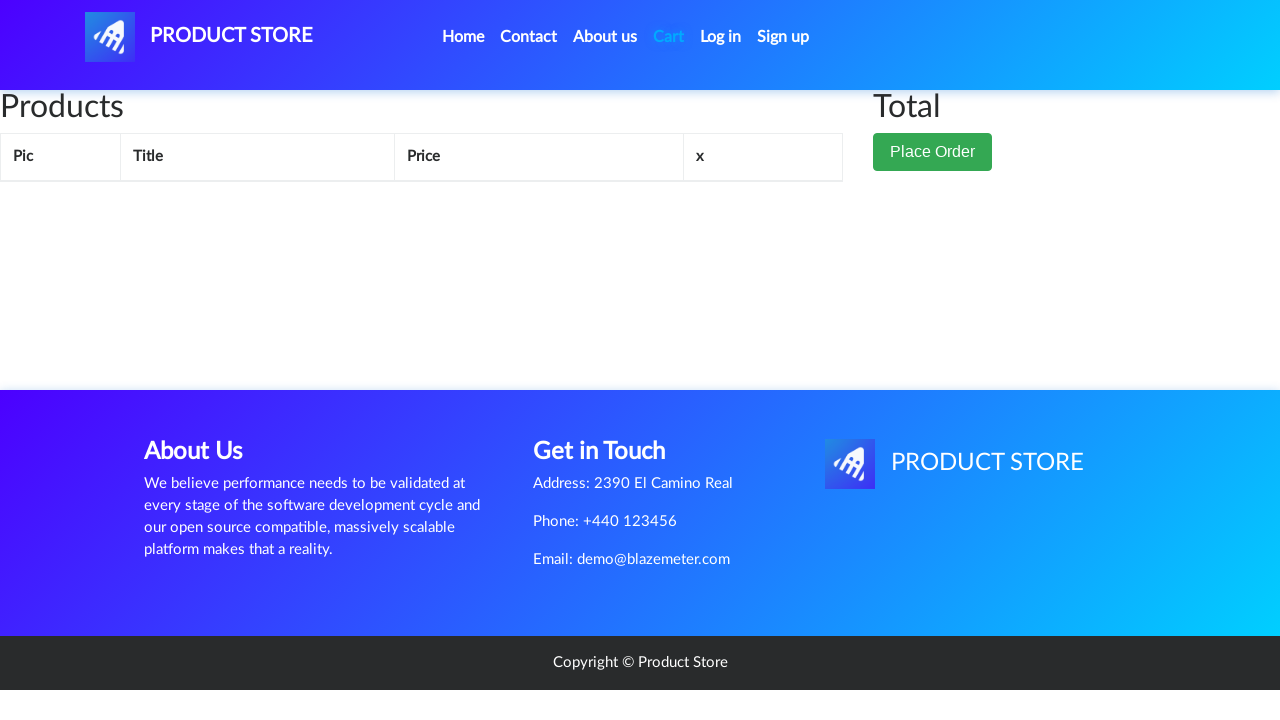

Waited for cart page to load
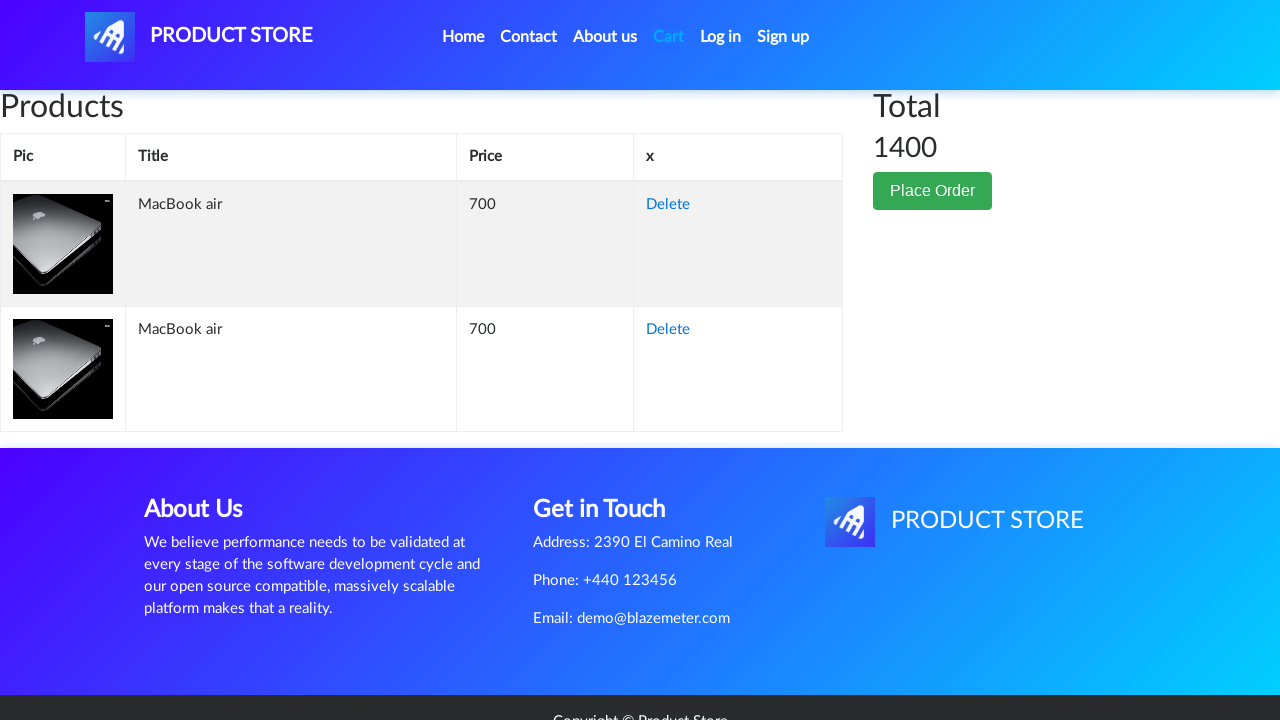

Verified cart items loaded - MacBook Air product visible in cart
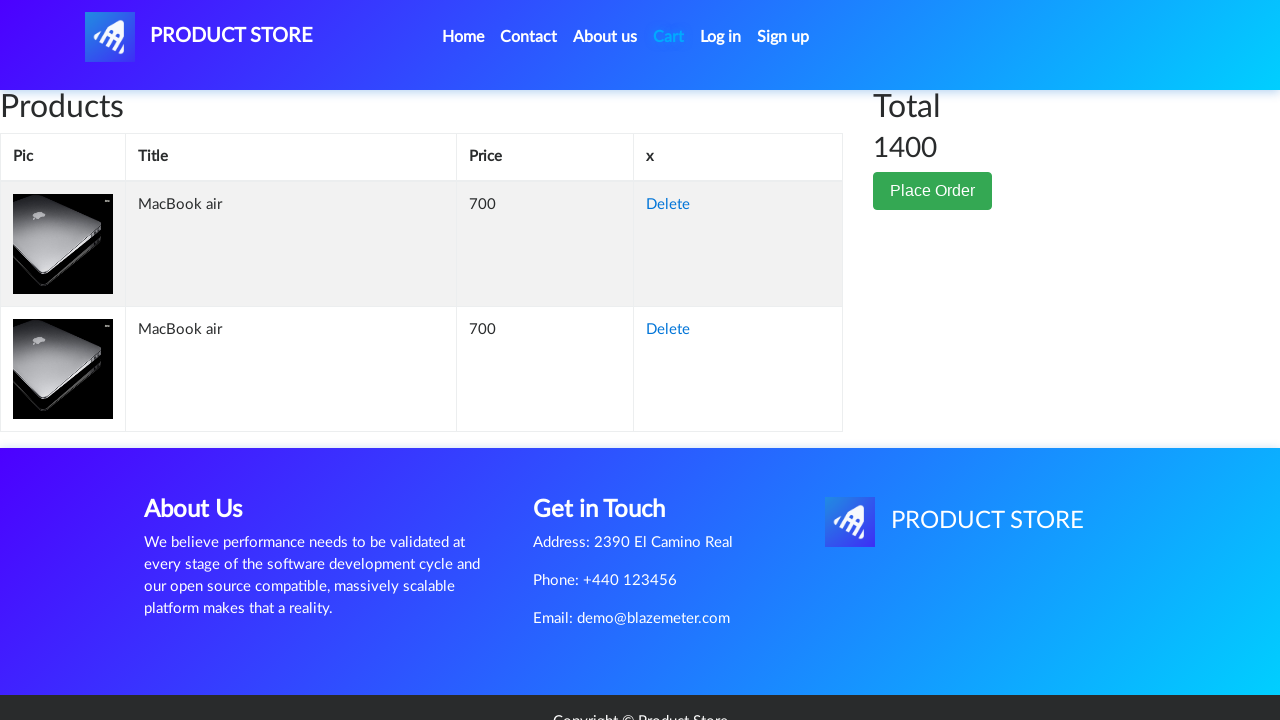

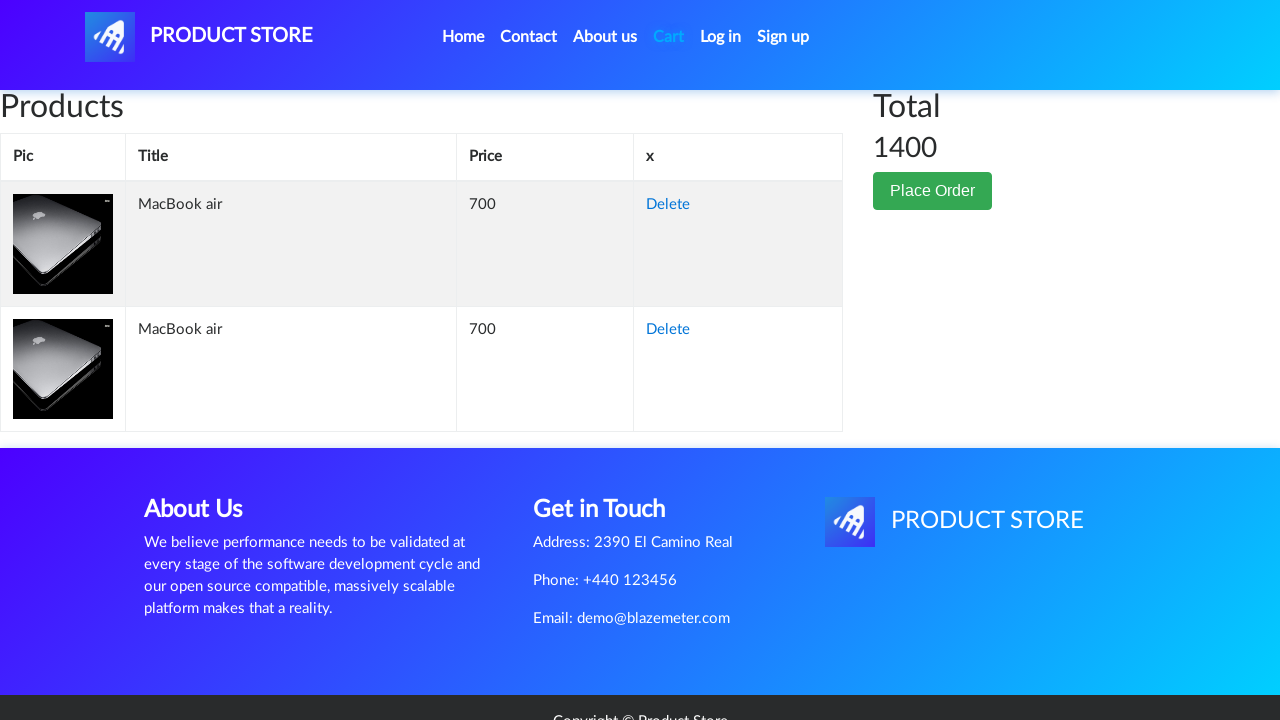